Tests checkbox functionality by navigating to the checkboxes page and toggling checkbox states

Starting URL: https://the-internet.herokuapp.com/

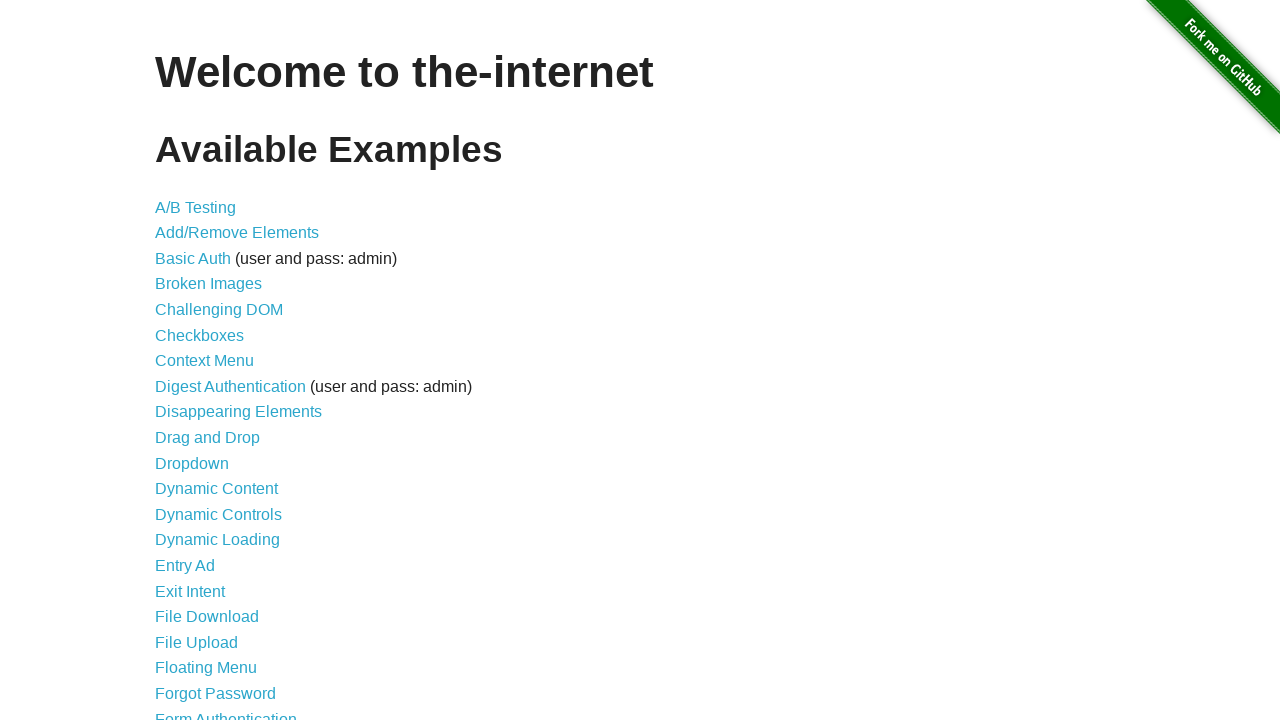

Clicked on Checkboxes link to navigate to checkboxes page at (200, 335) on a:text('Checkboxes')
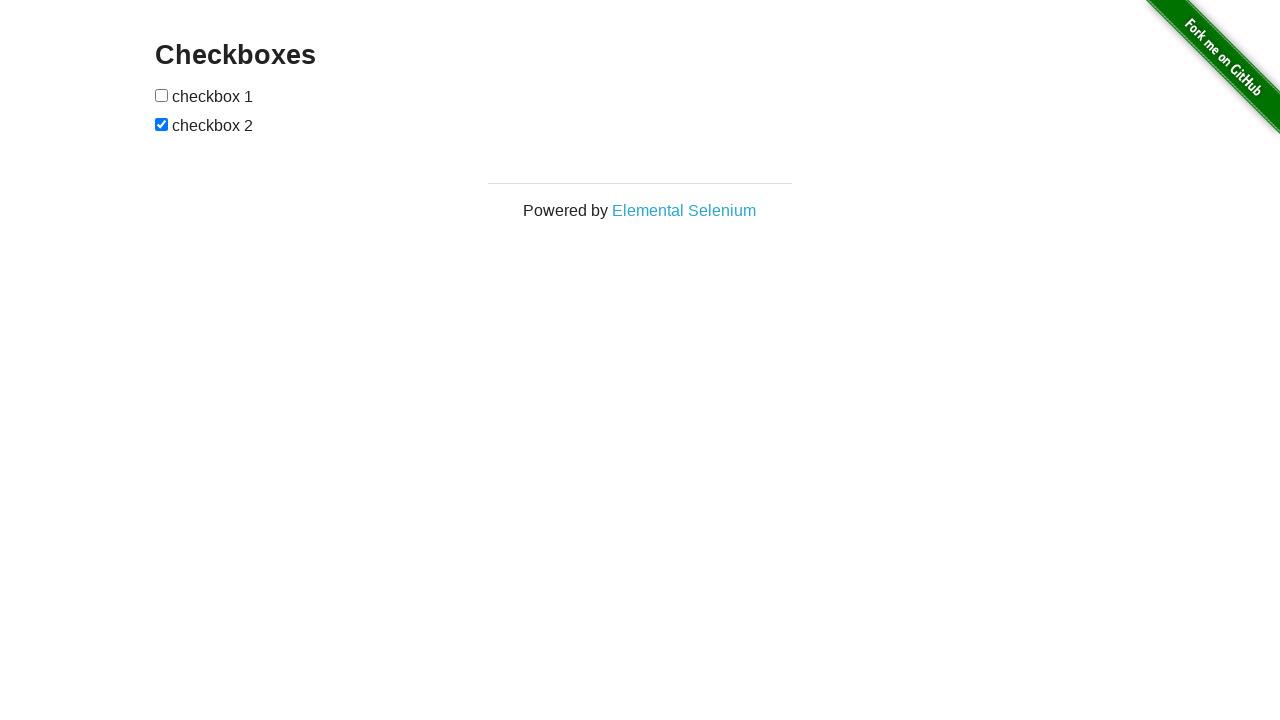

Located first checkbox element
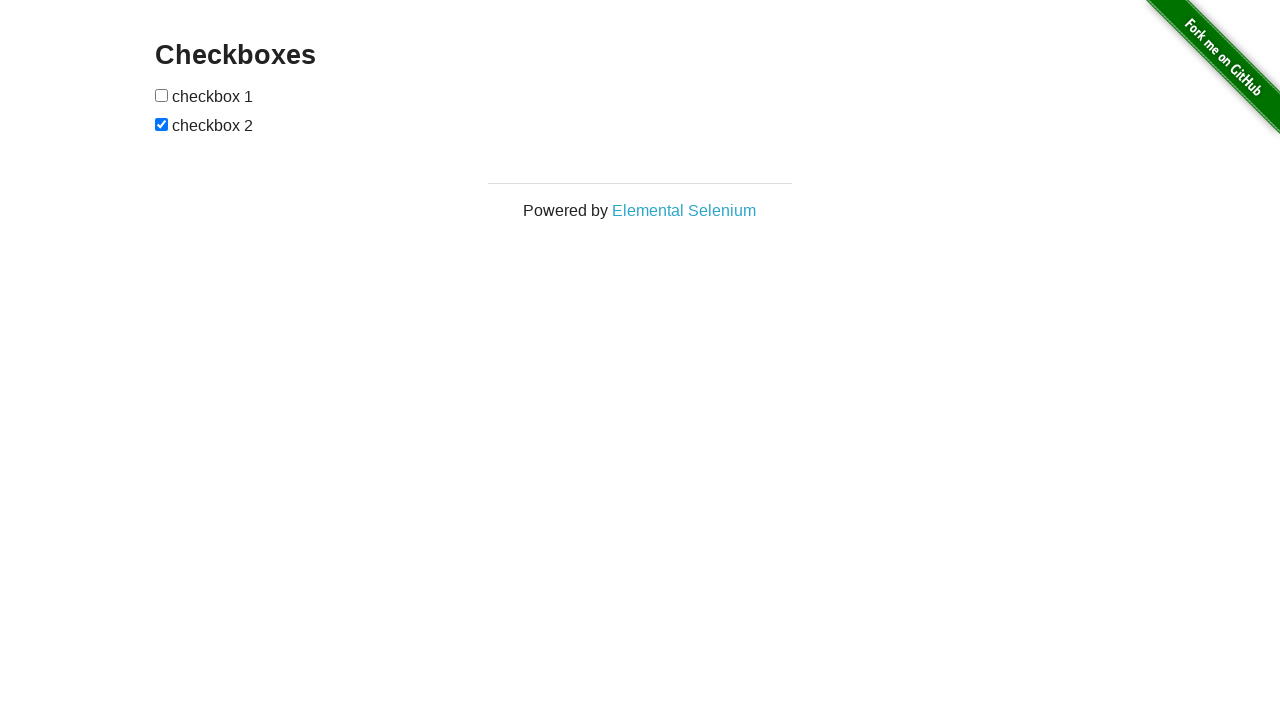

Checked if first checkbox is checked - it was not
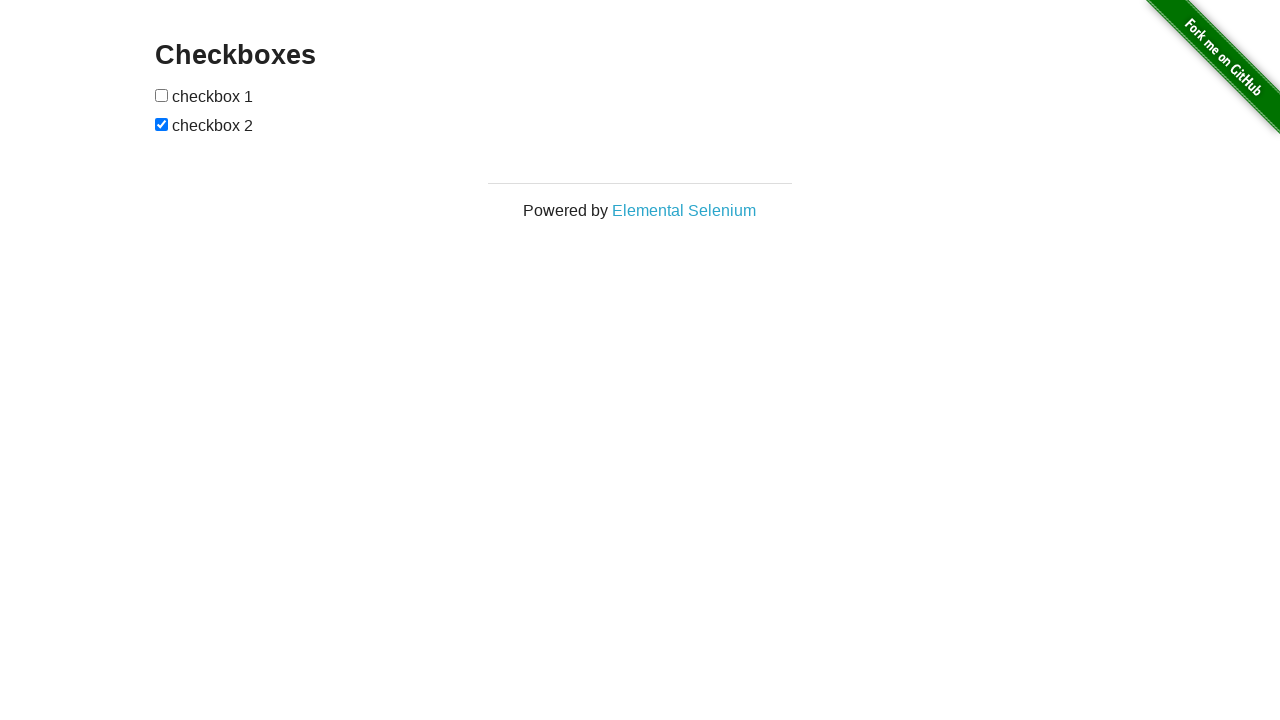

Located second checkbox element
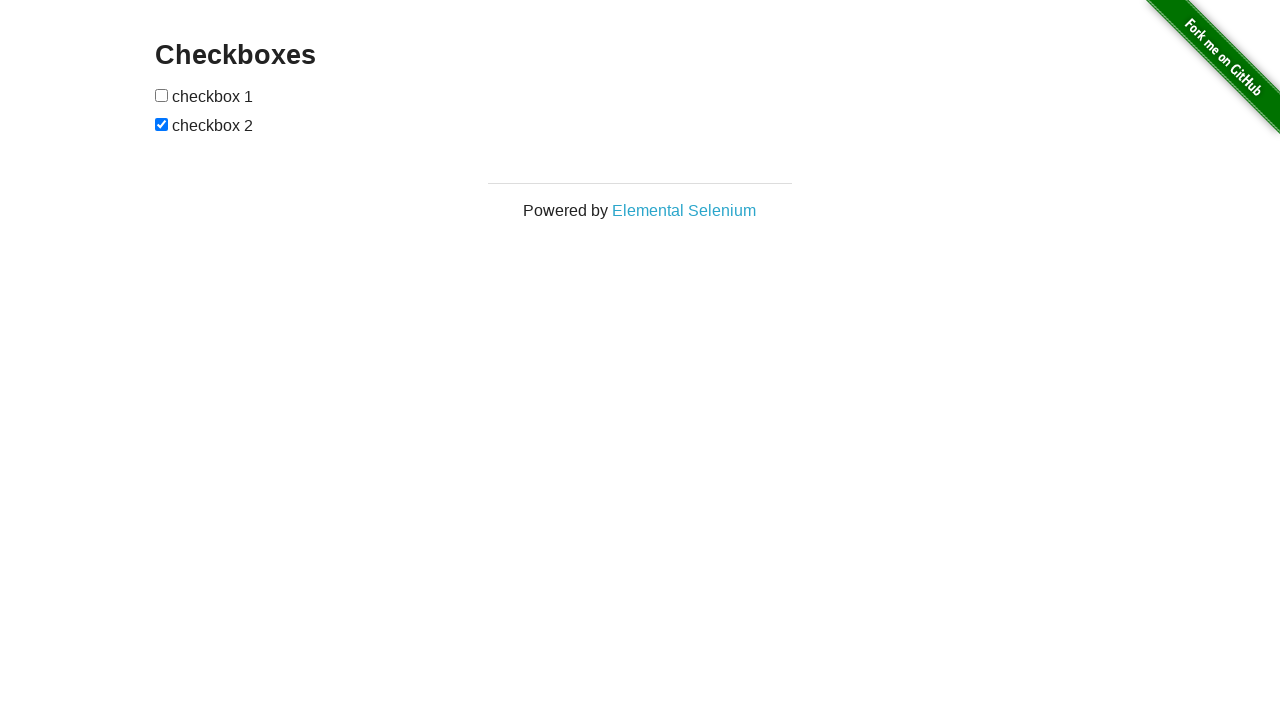

Checked if second checkbox is checked
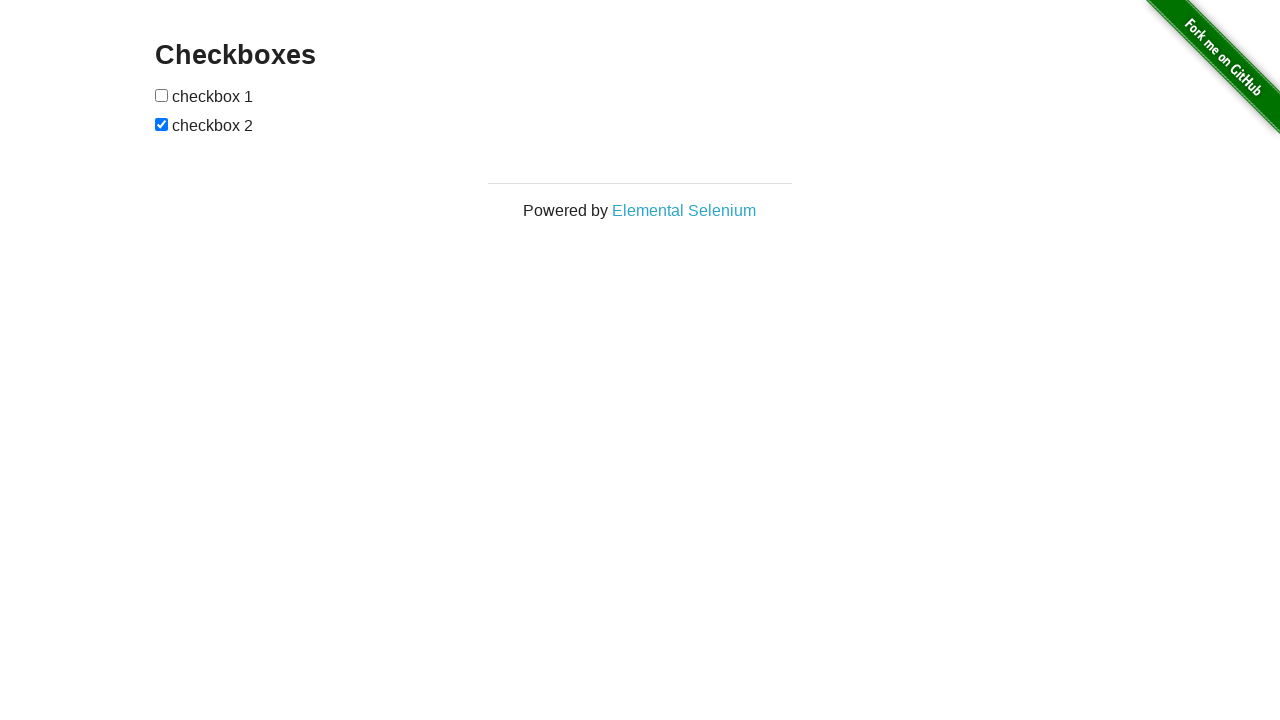

Unchecked second checkbox at (162, 124) on input >> nth=1
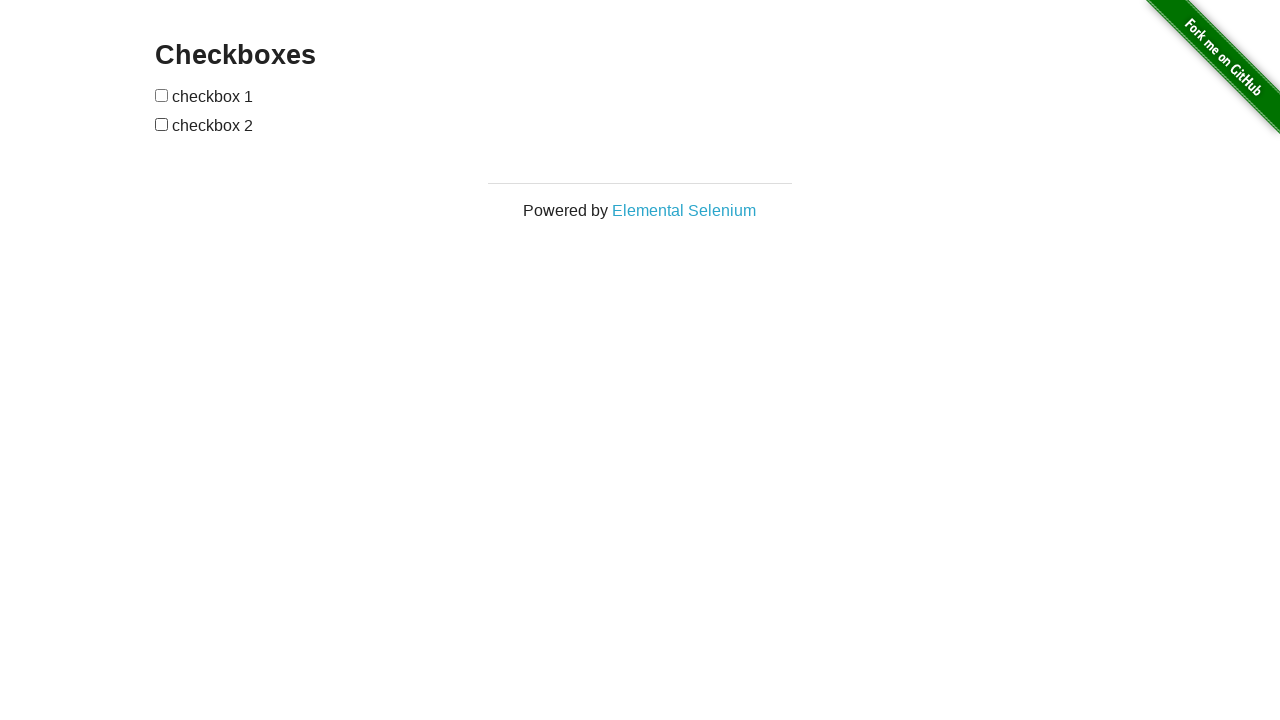

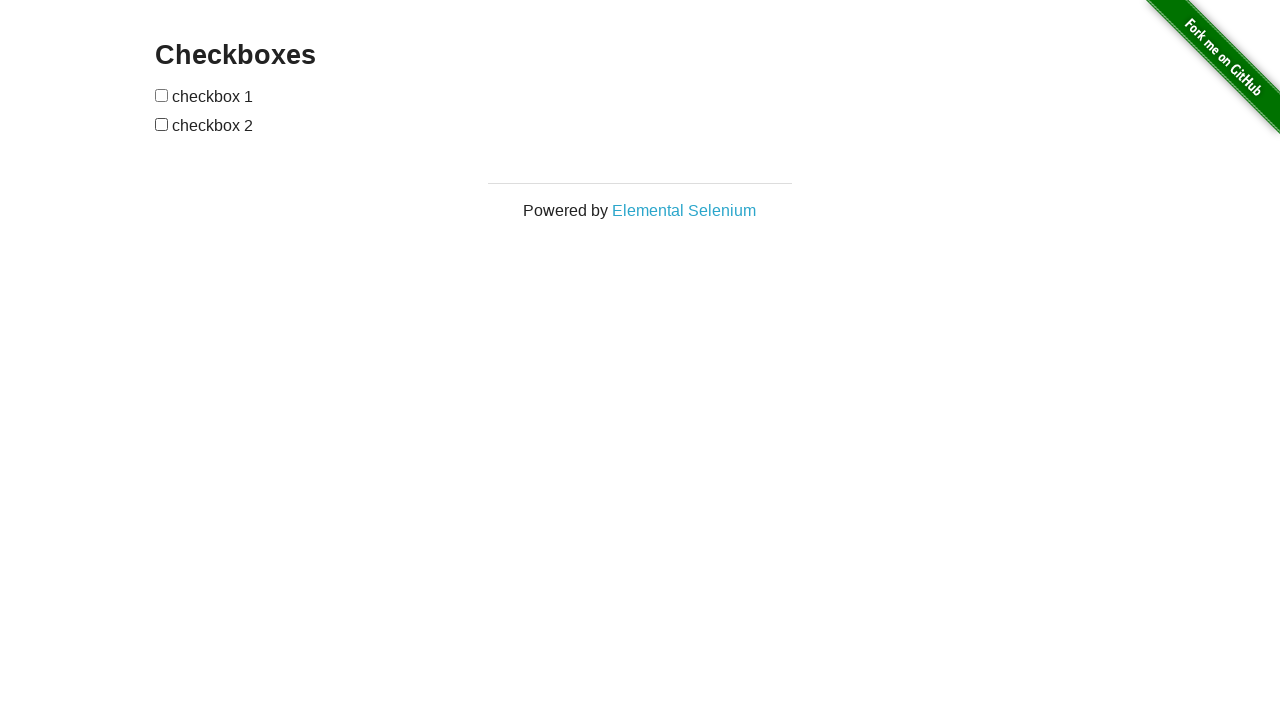